Navigates to QMUL room timetable, selects Mile End Campus, G.O.Jones building, specific rooms, current week and day, then views the timetable

Starting URL: https://timetables.qmul.ac.uk/default.aspx

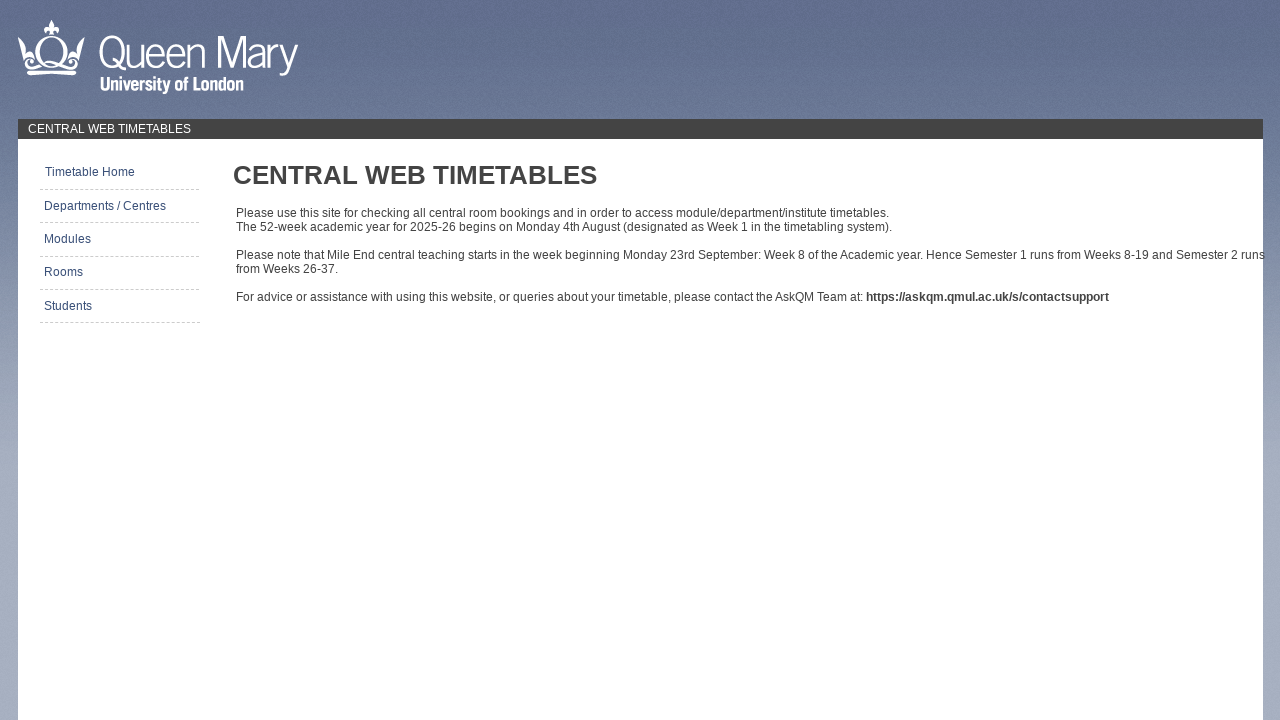

Clicked on Locations button at (118, 272) on #LinkBtn_locations
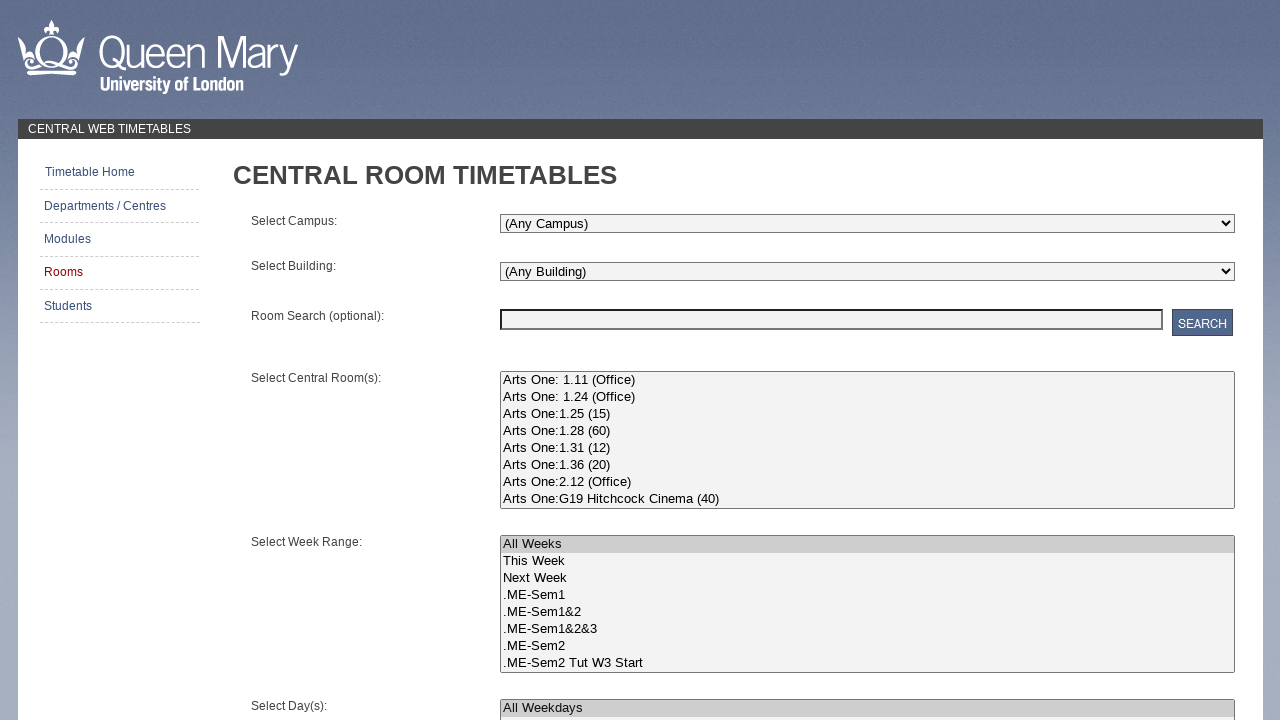

Selected Mile End Campus from filter dropdown on #dlFilter2
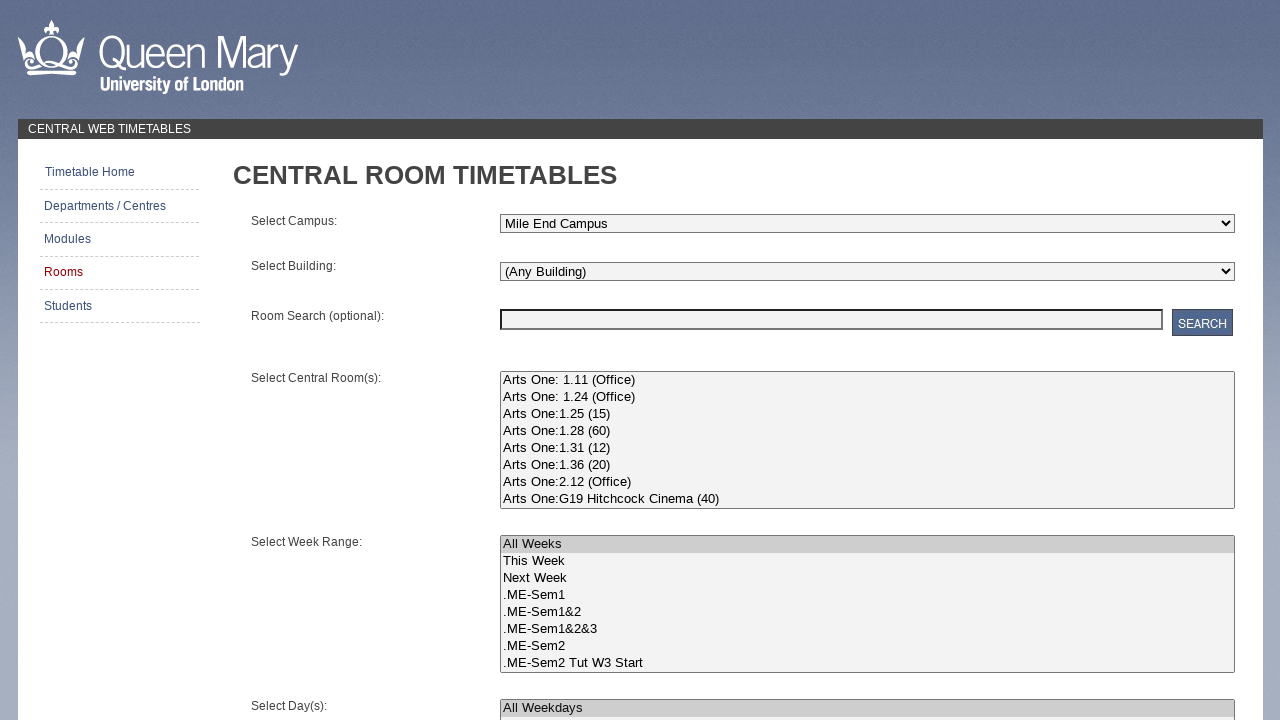

Building dropdown became visible
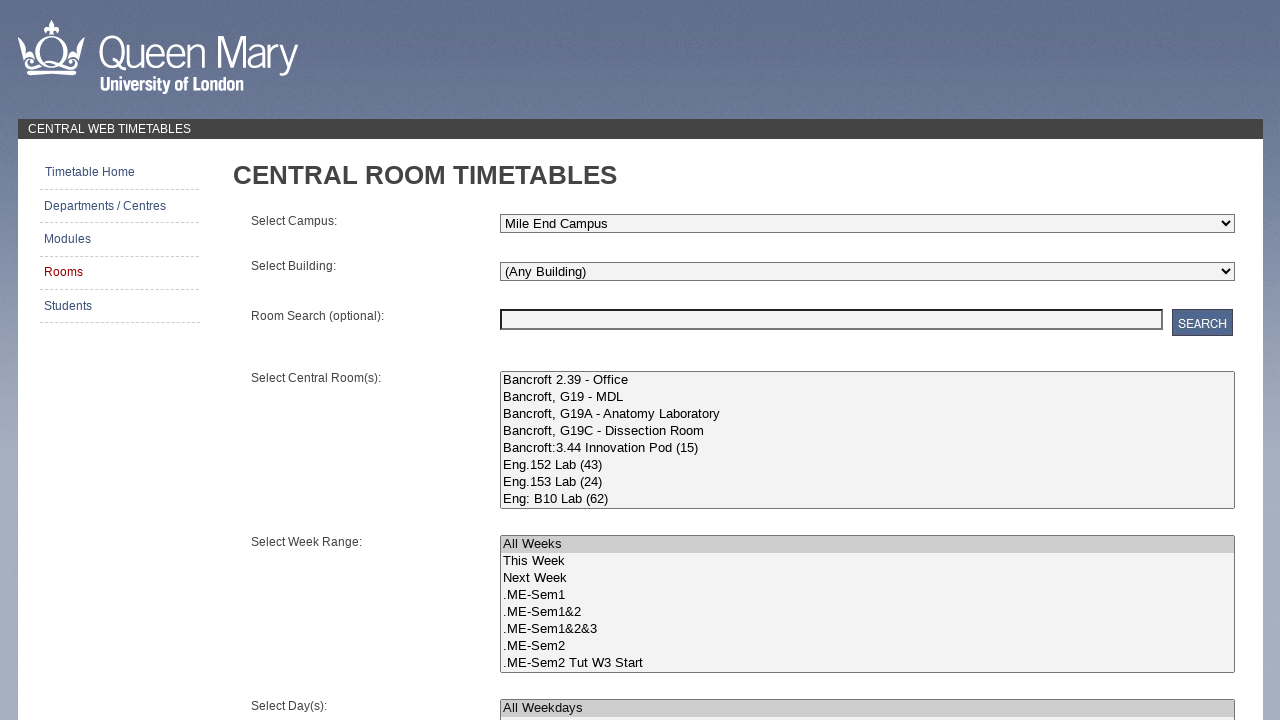

Selected G.O.Jones building from dropdown on #dlFilter
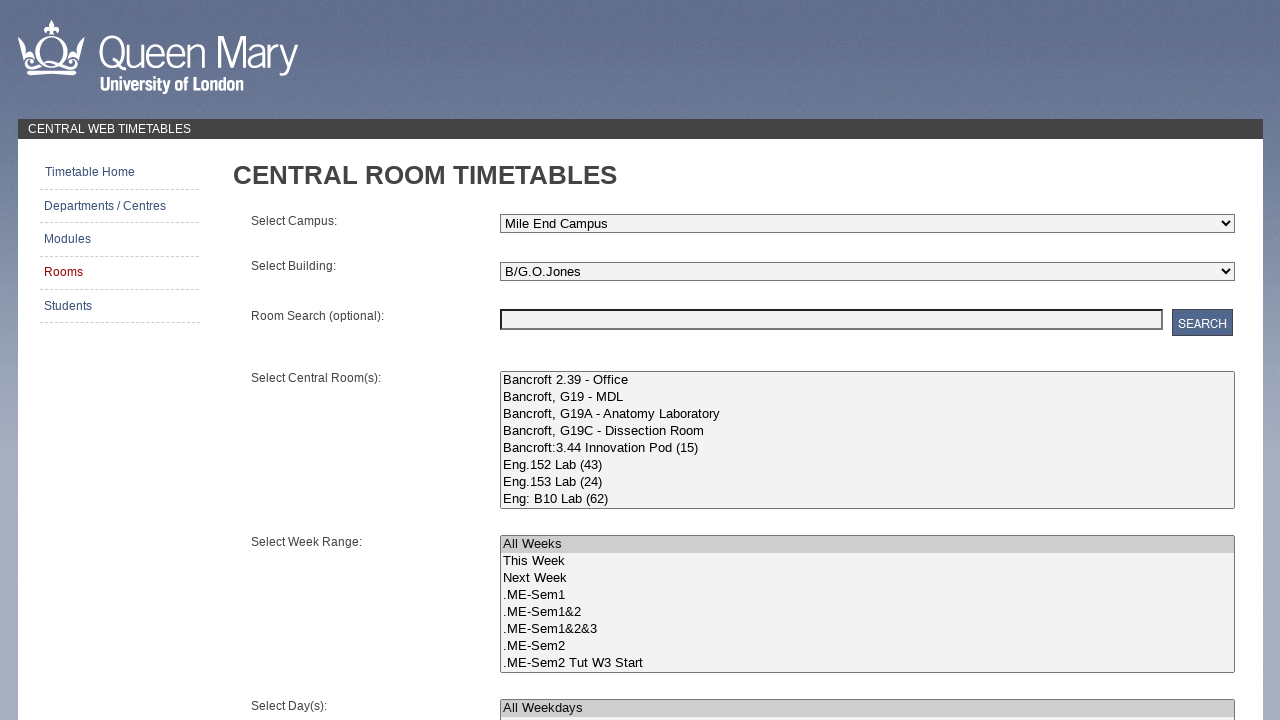

Room selection dropdown became visible
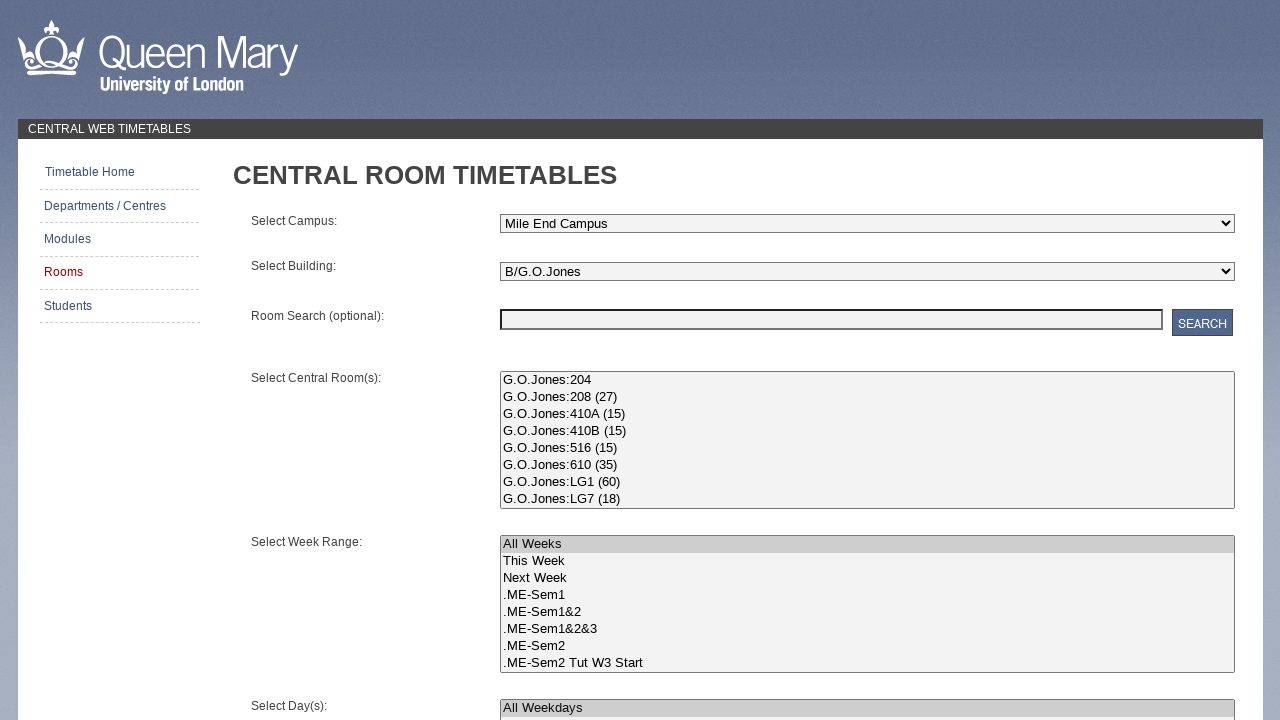

Selected rooms G.O.Jones:LG7 (18) and G.O.Jones:LG1 (60) on #dlObject
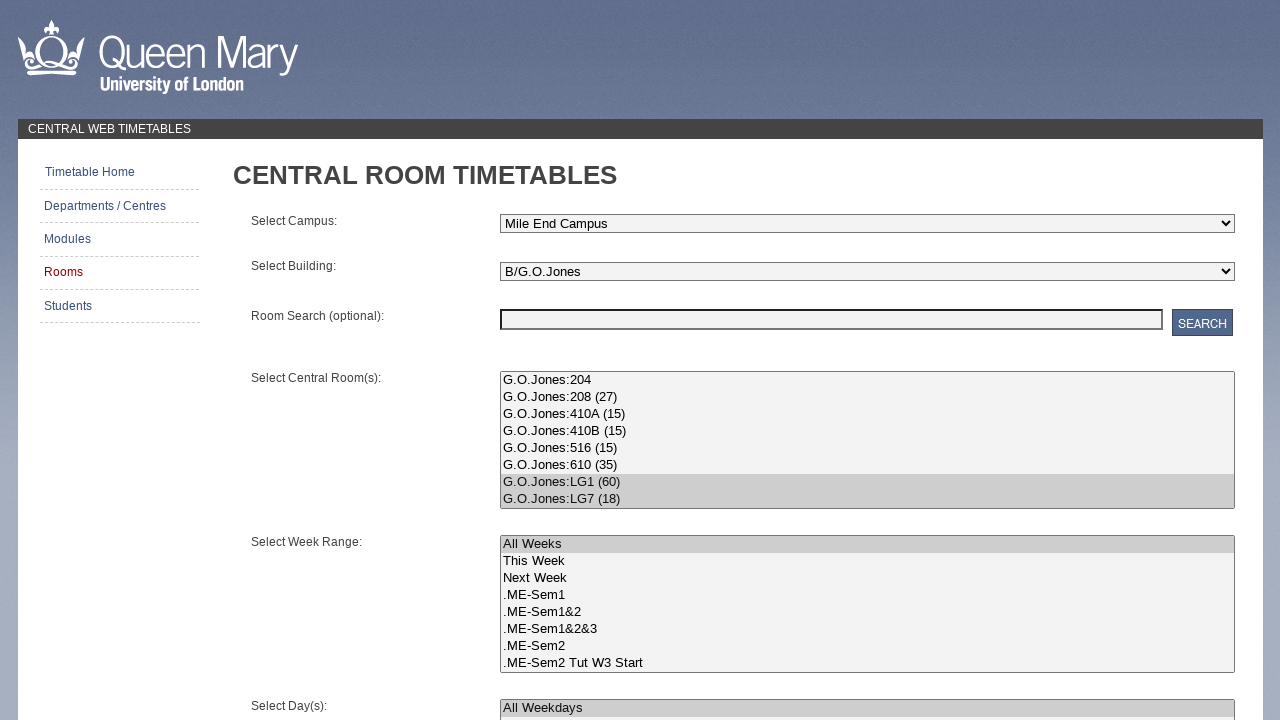

Weeks selection dropdown became visible
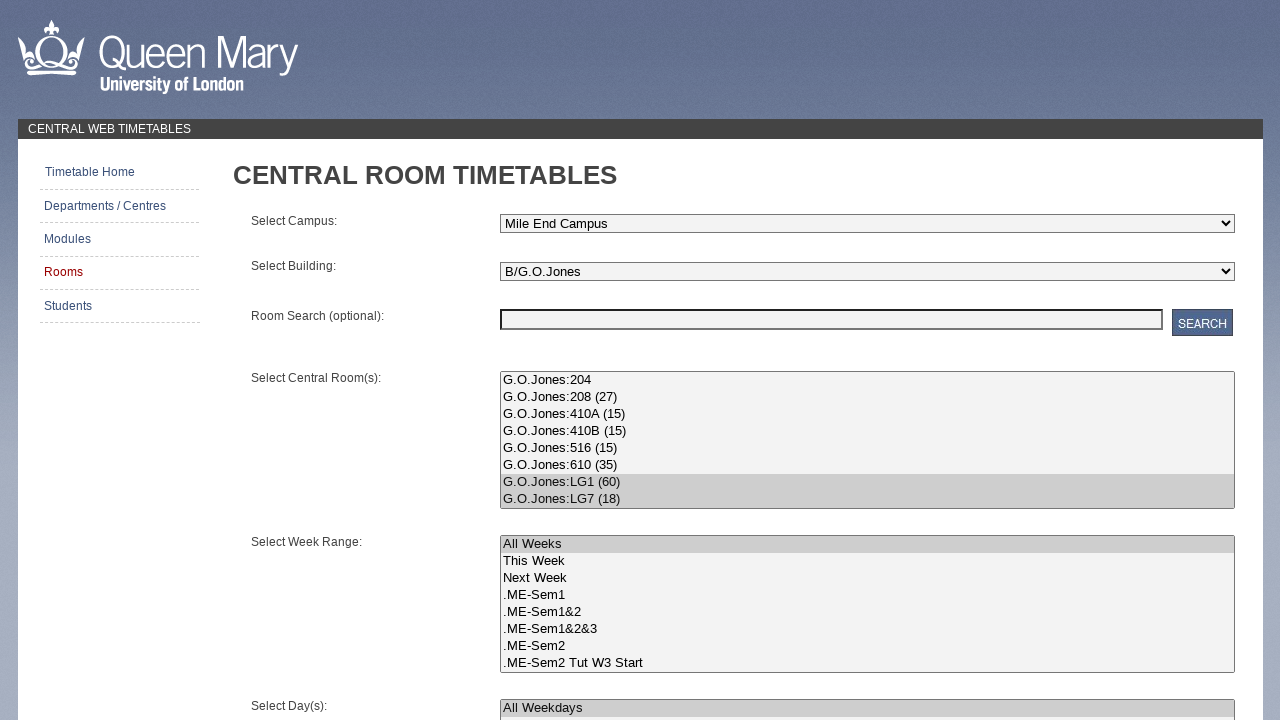

Selected 'This Week' from weeks dropdown on #lbWeeks
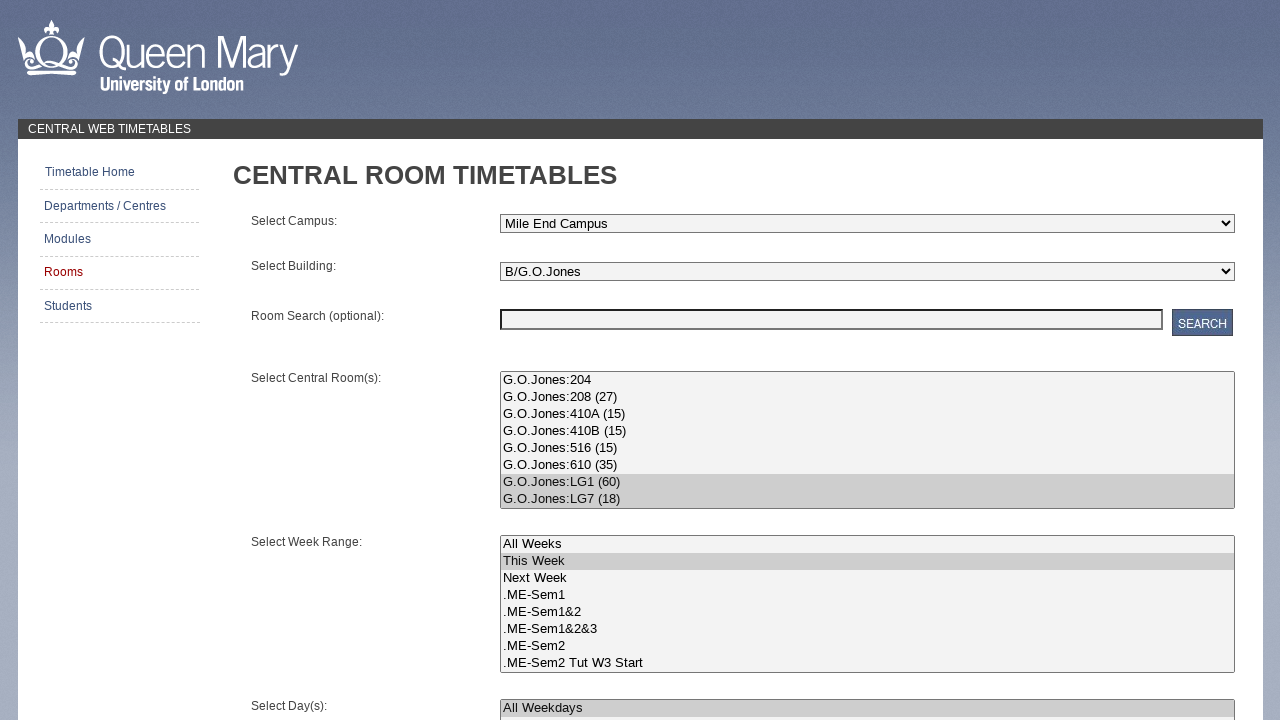

Days selection dropdown became visible
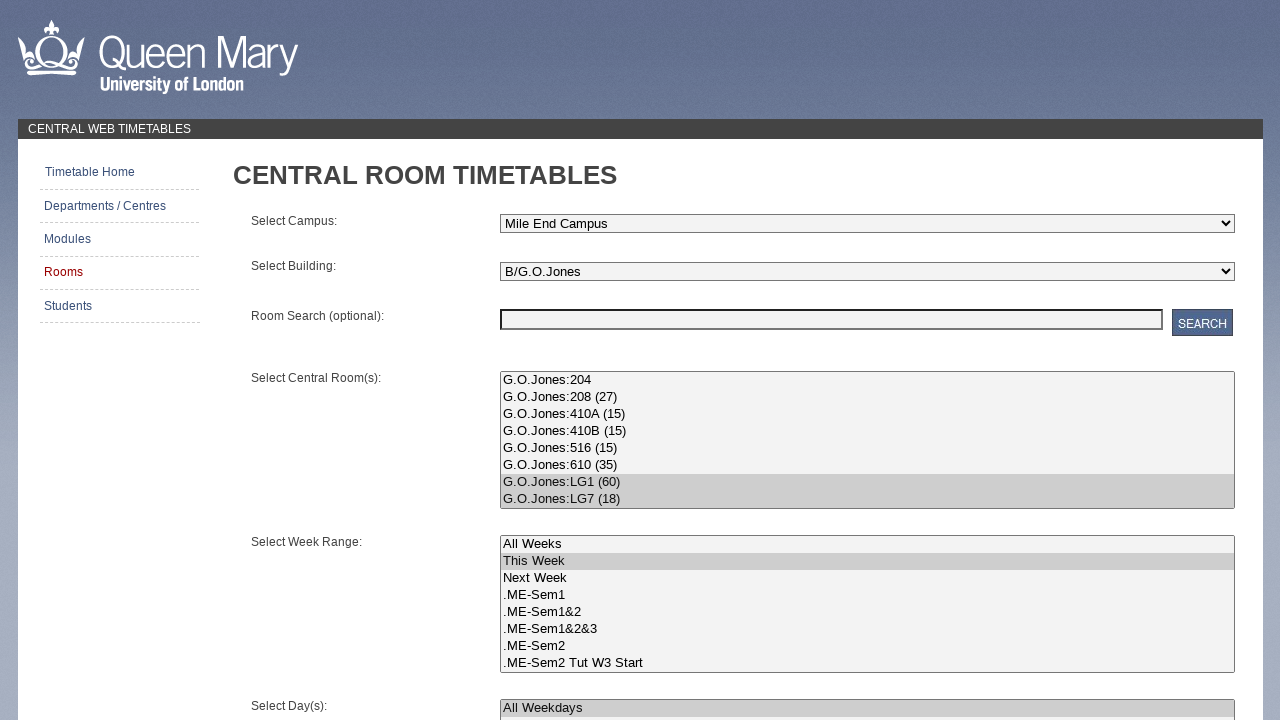

Selected current day (Sunday) from days dropdown on #lbDays
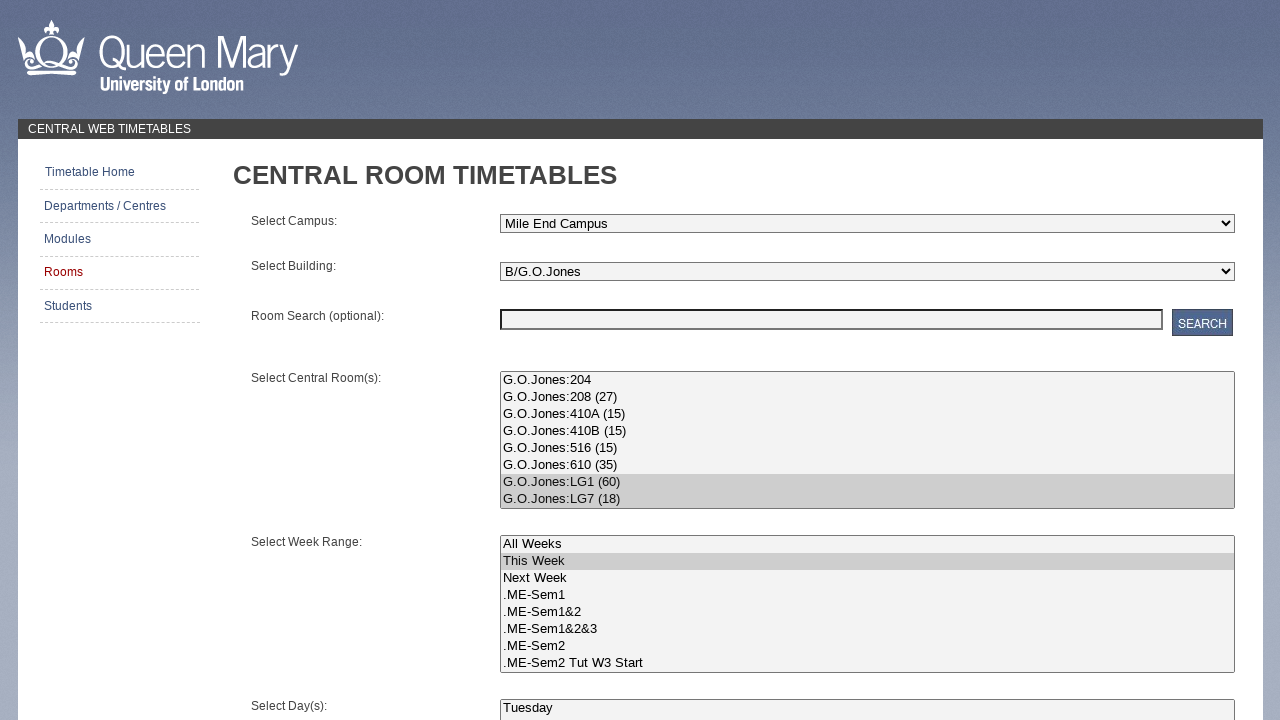

Clicked View Timetable button to display the timetable at (650, 677) on #bGetTimetable
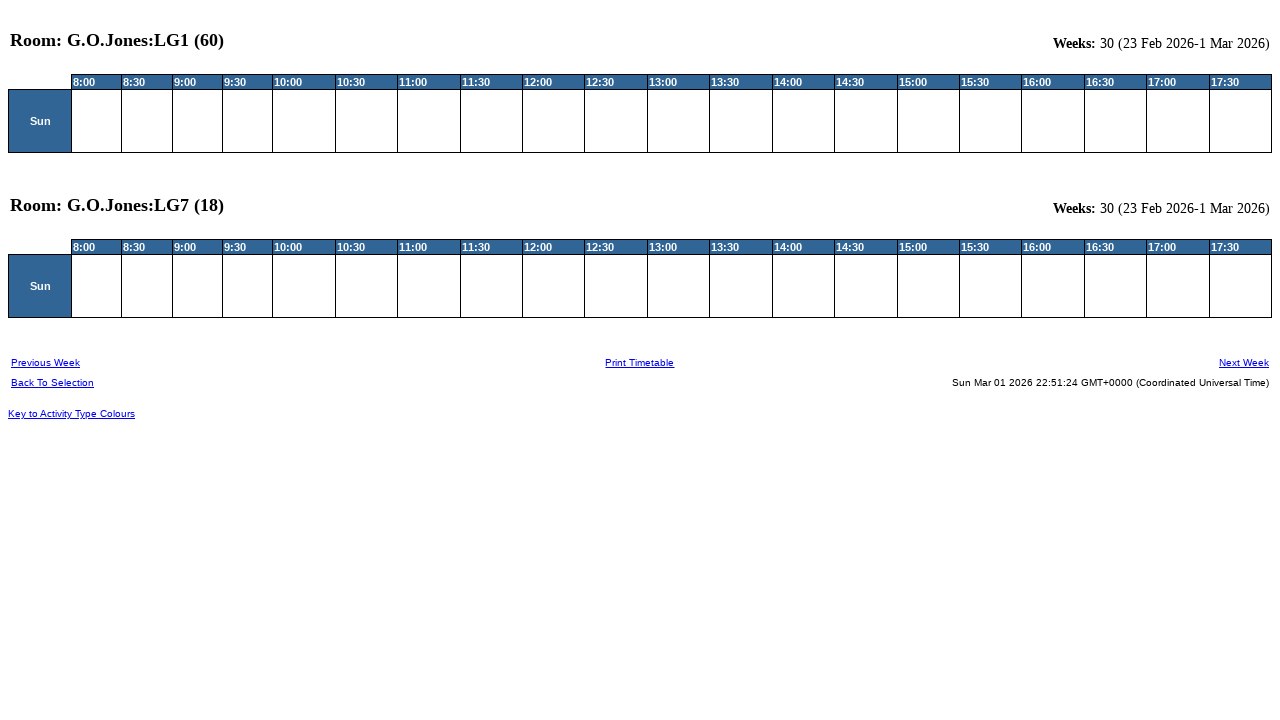

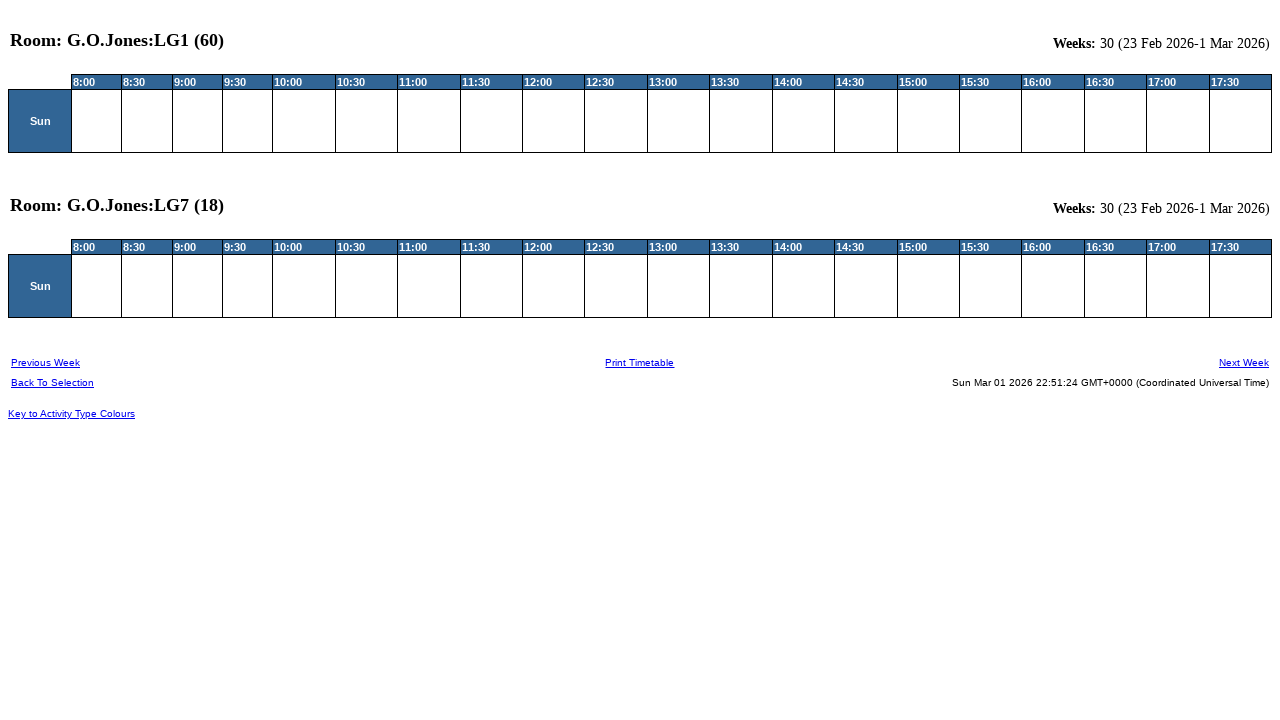